Tests a complete addition operation (1+1=2) by filling inputs, selecting operator, clicking go, and verifying result

Starting URL: http://juliemr.github.io/protractor-demo/

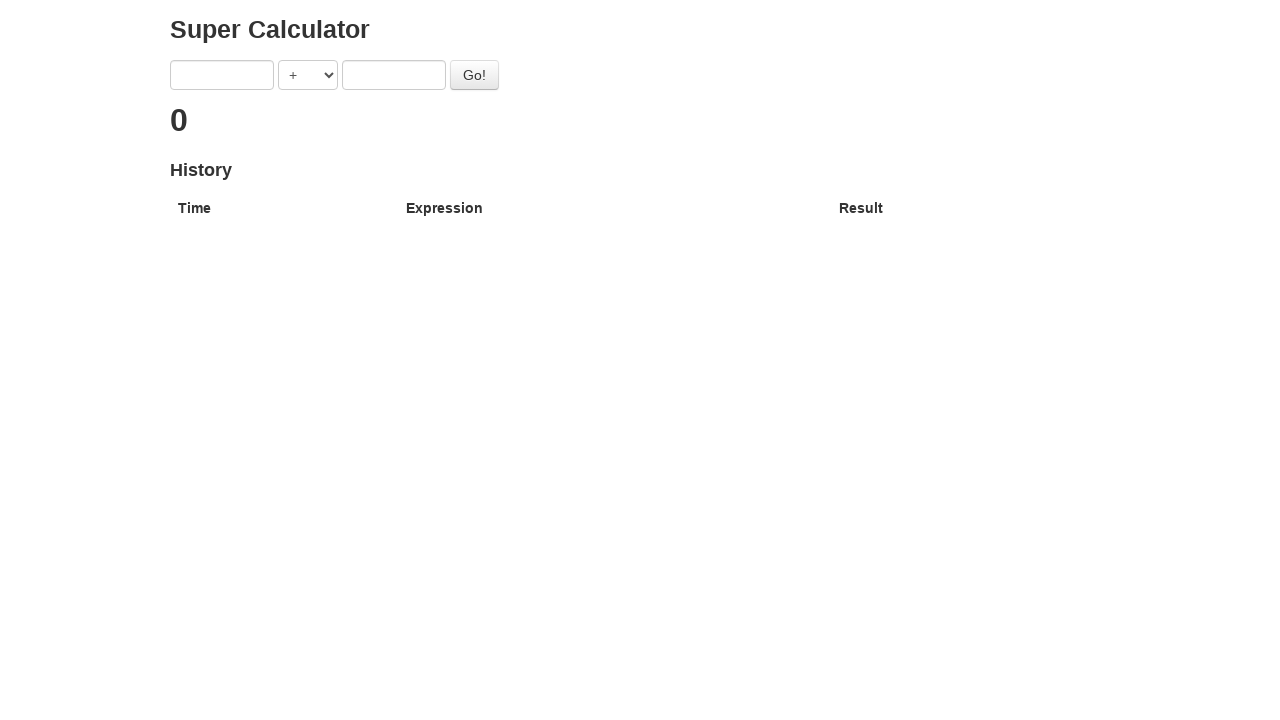

Filled first input field with '1' on input[ng-model='first']
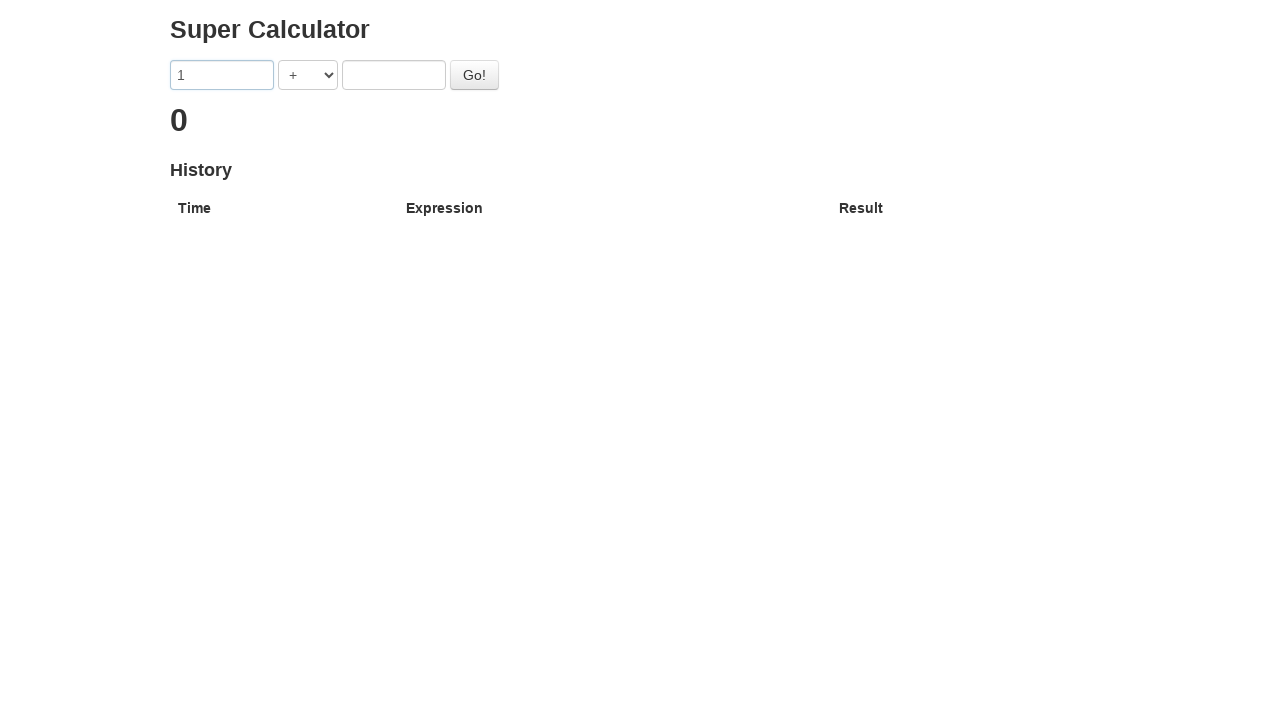

Filled second input field with '1' on input[ng-model='second']
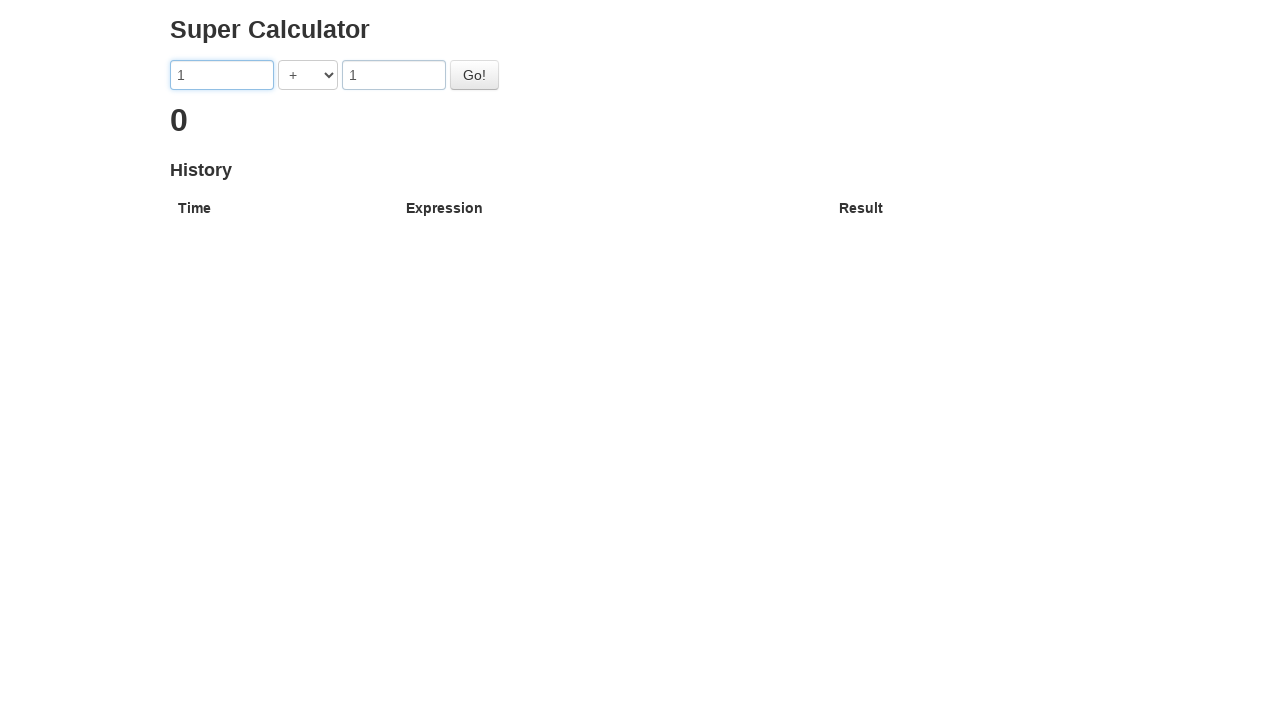

Selected ADDITION operator from dropdown on select[ng-model='operator']
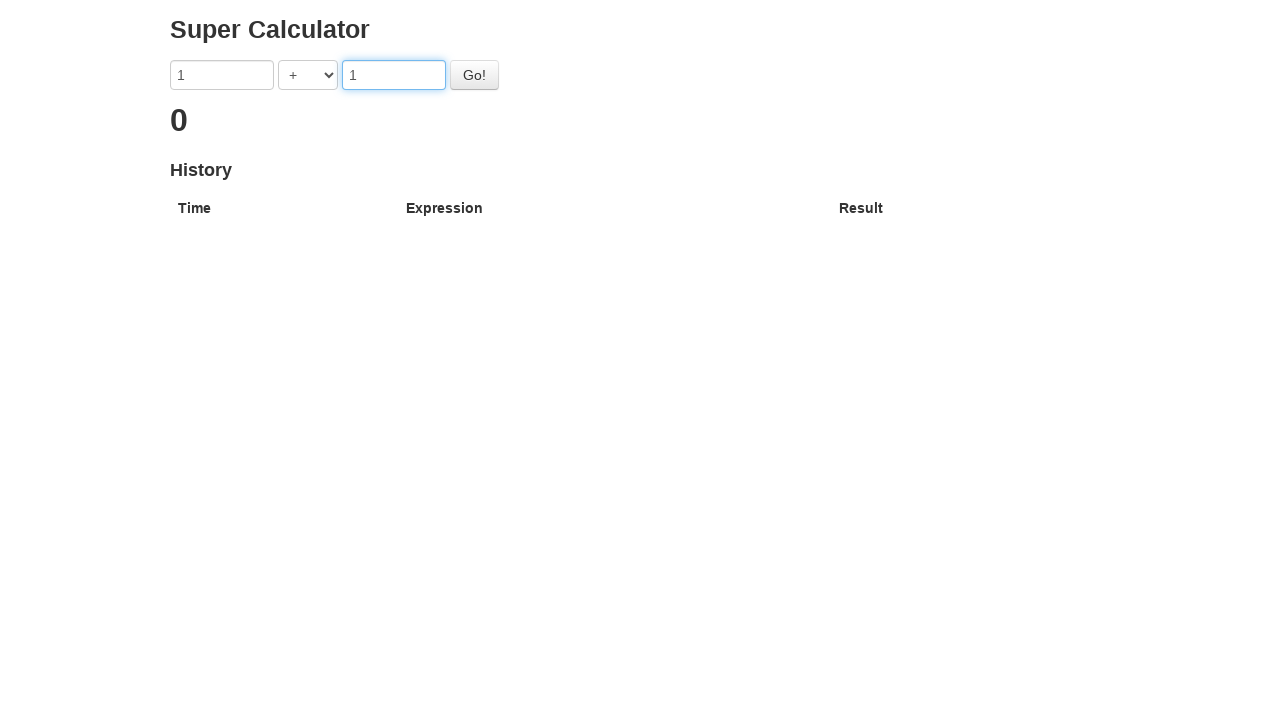

Clicked the Go button to perform addition at (474, 75) on #gobutton
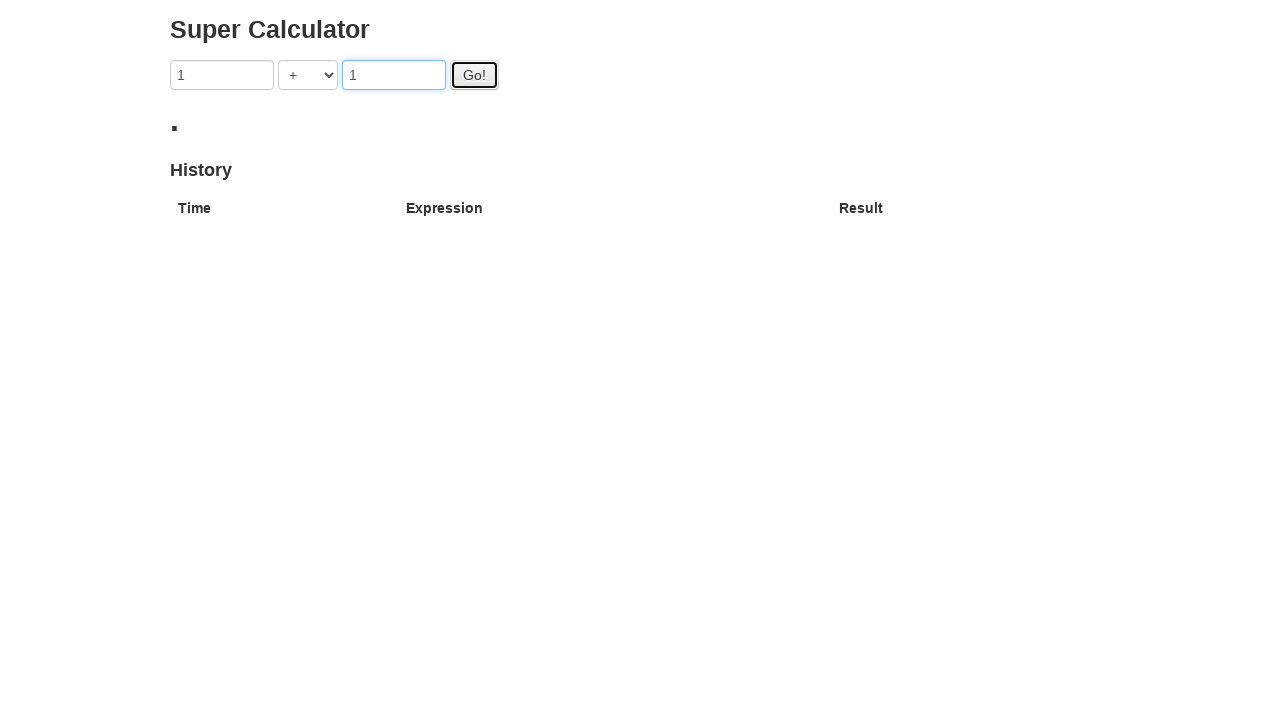

Verified result displays '2' (1+1=2)
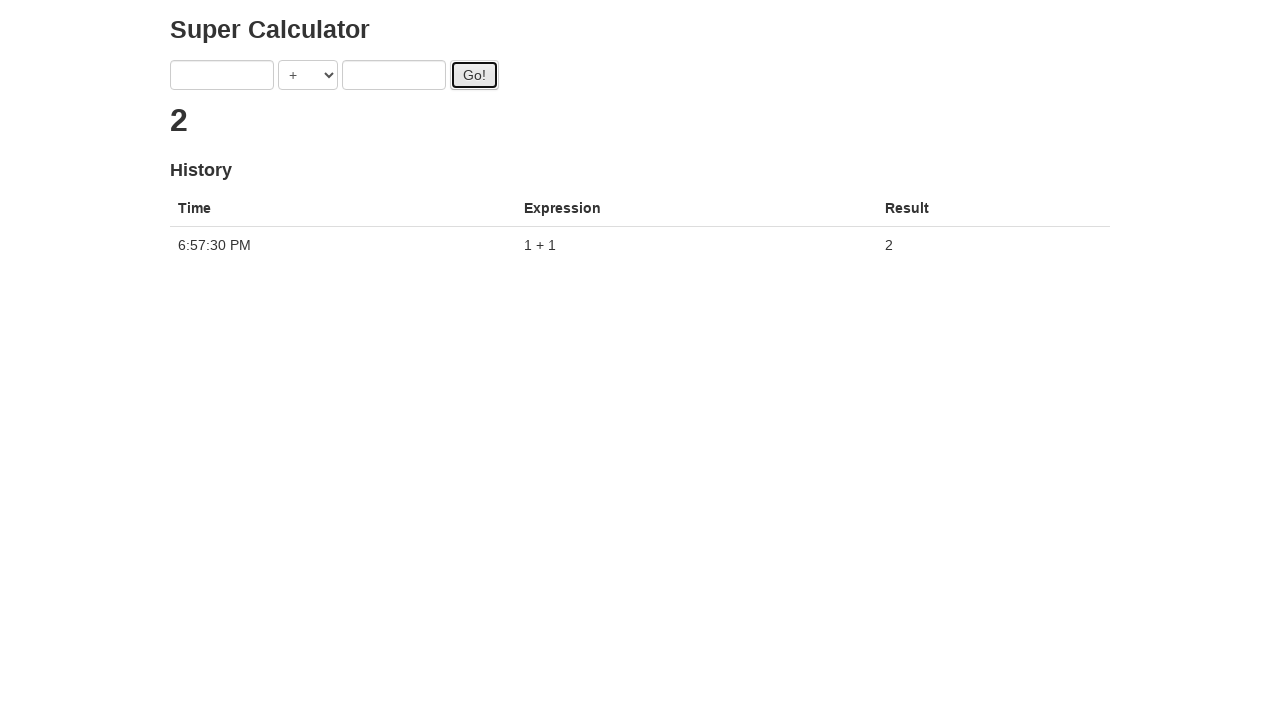

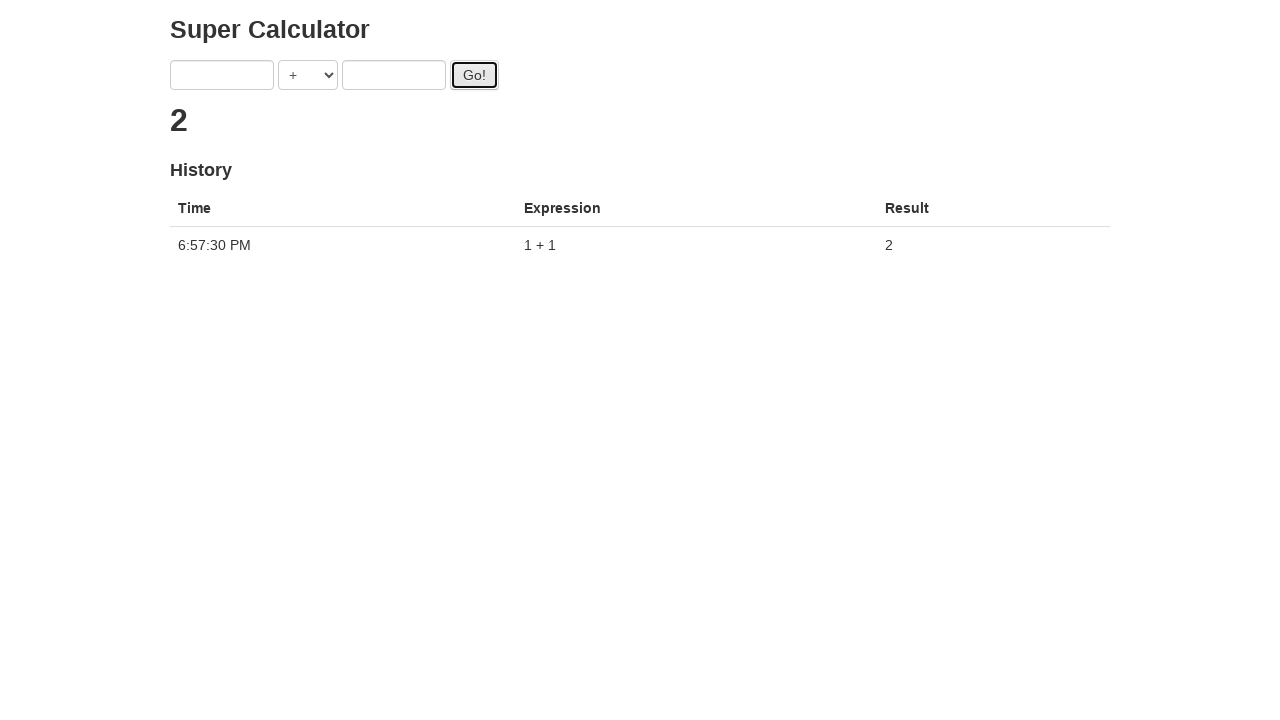